Tests the ability to open a new browser window, reposition it, navigate to a different URL in the new window, and verify that two window handles exist.

Starting URL: http://the-internet.herokuapp.com/windows

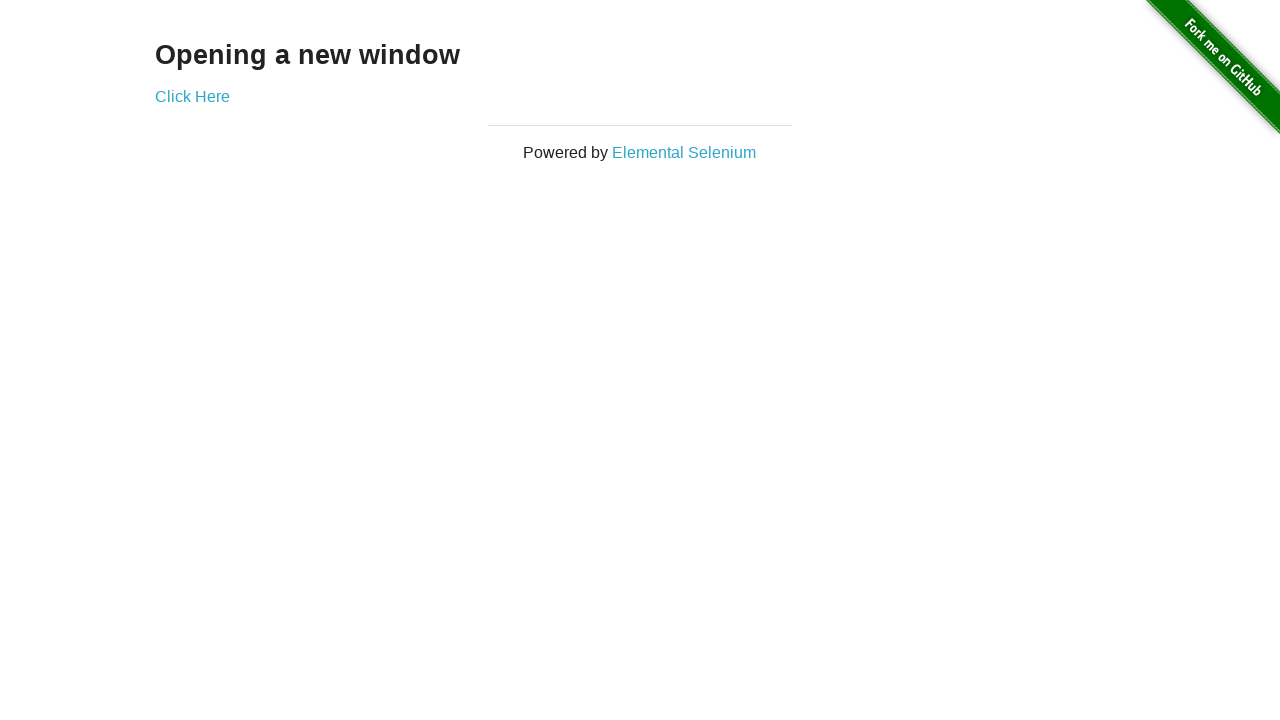

Opened a new browser window/page
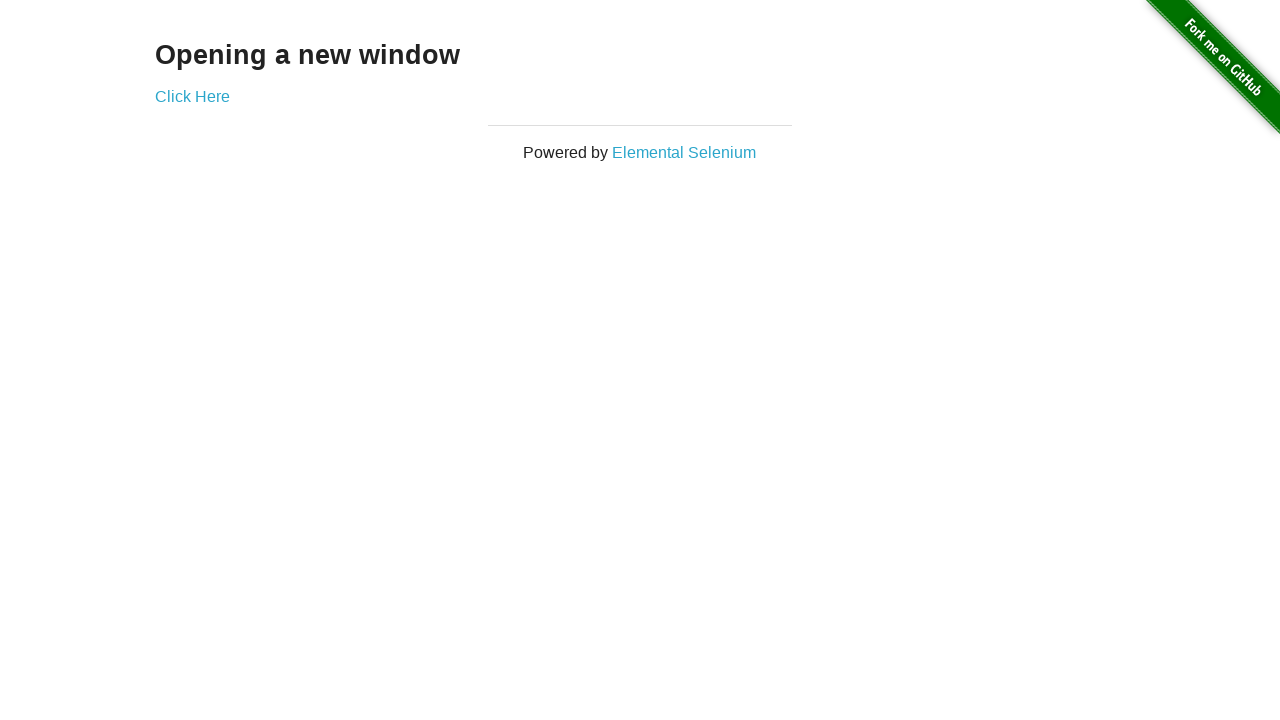

Navigated to typos page in new window
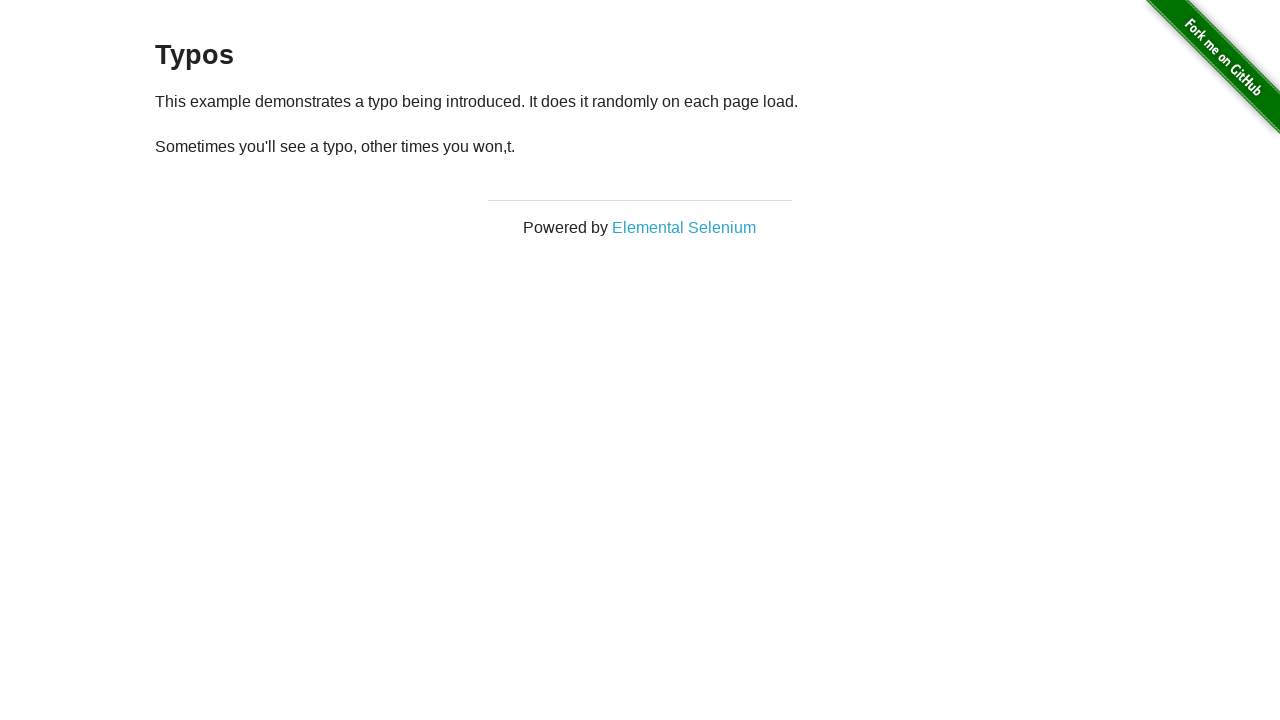

Verified that 2 window handles exist
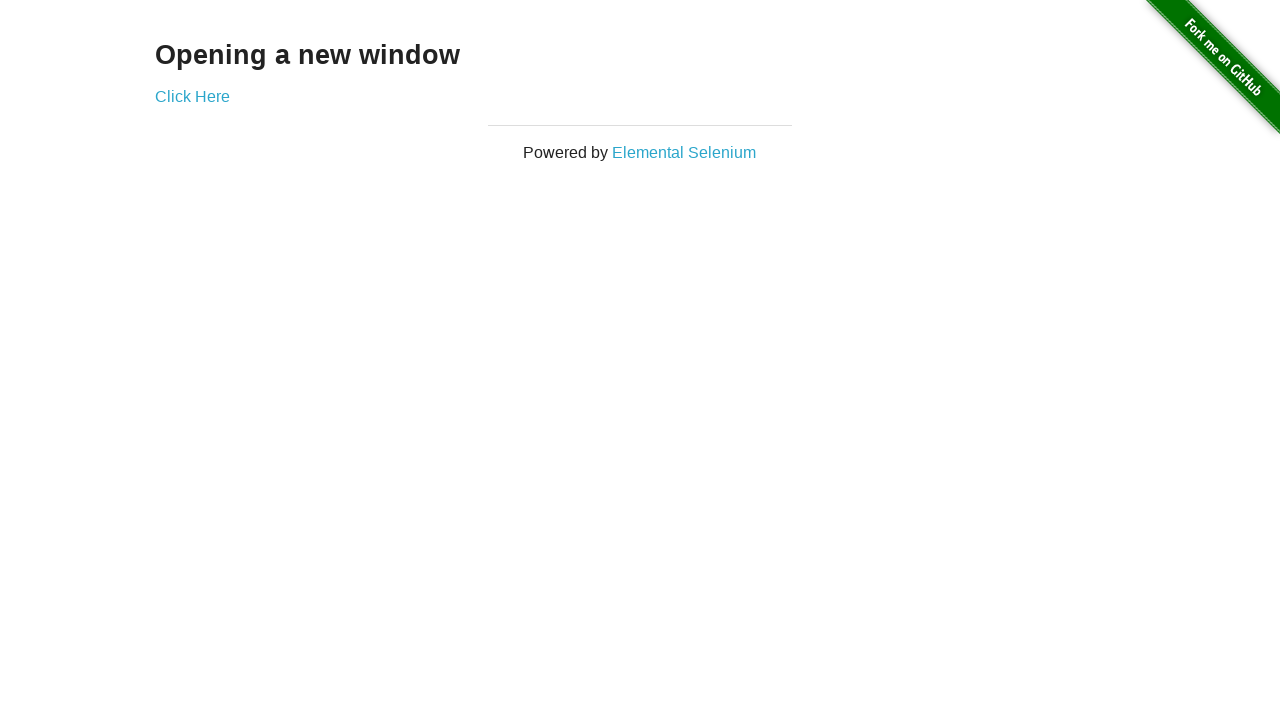

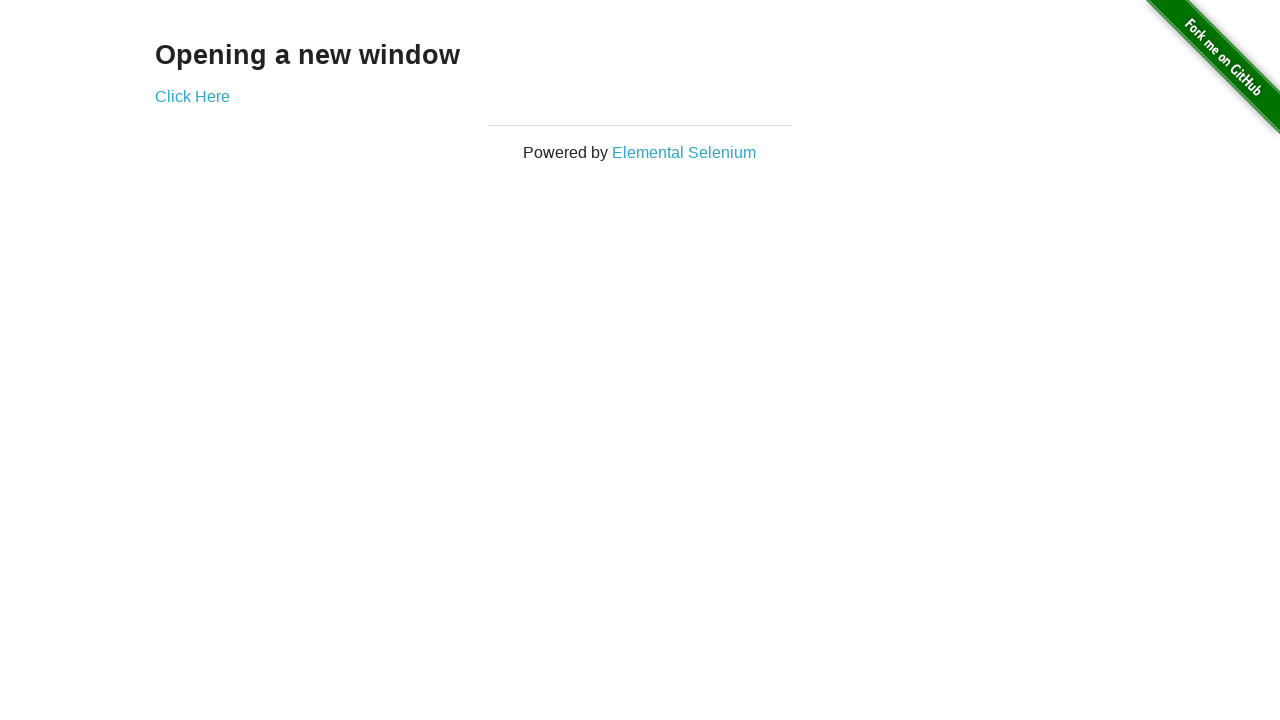